Navigates to Mars news page and waits for the news content to load, verifying the page structure contains news articles

Starting URL: https://data-class-mars.s3.amazonaws.com/Mars/index.html

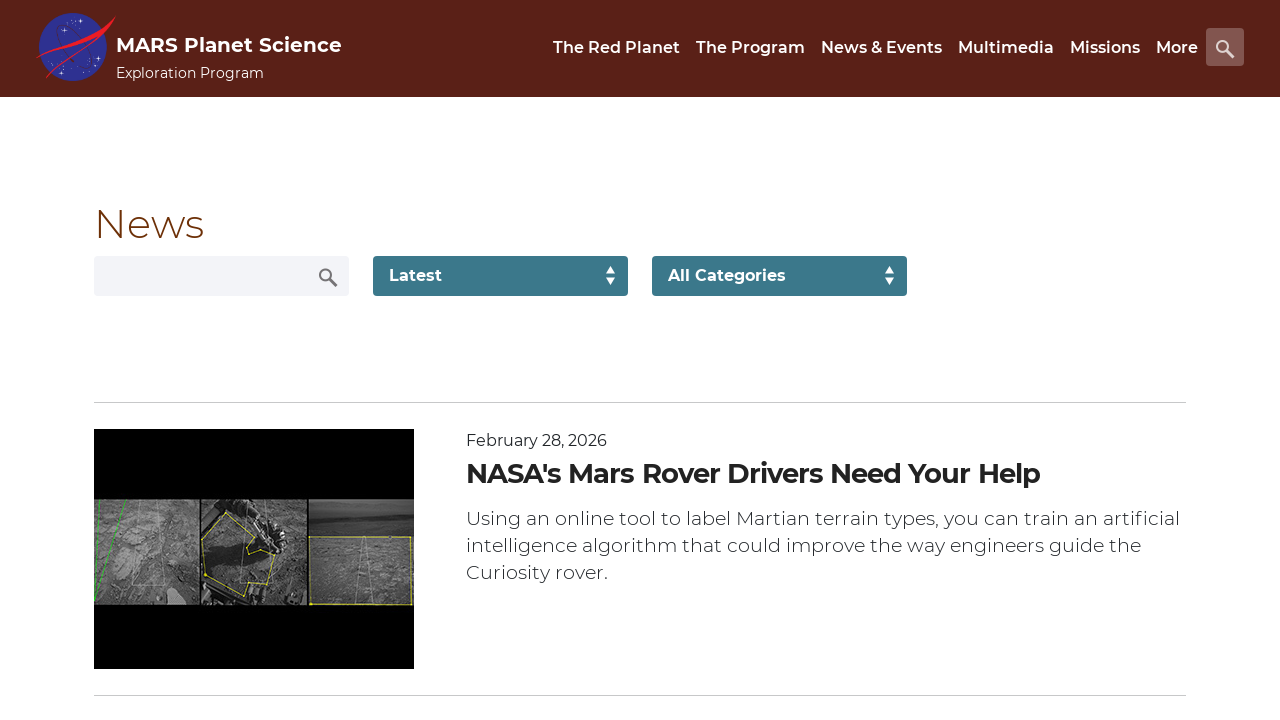

Navigated to Mars news page
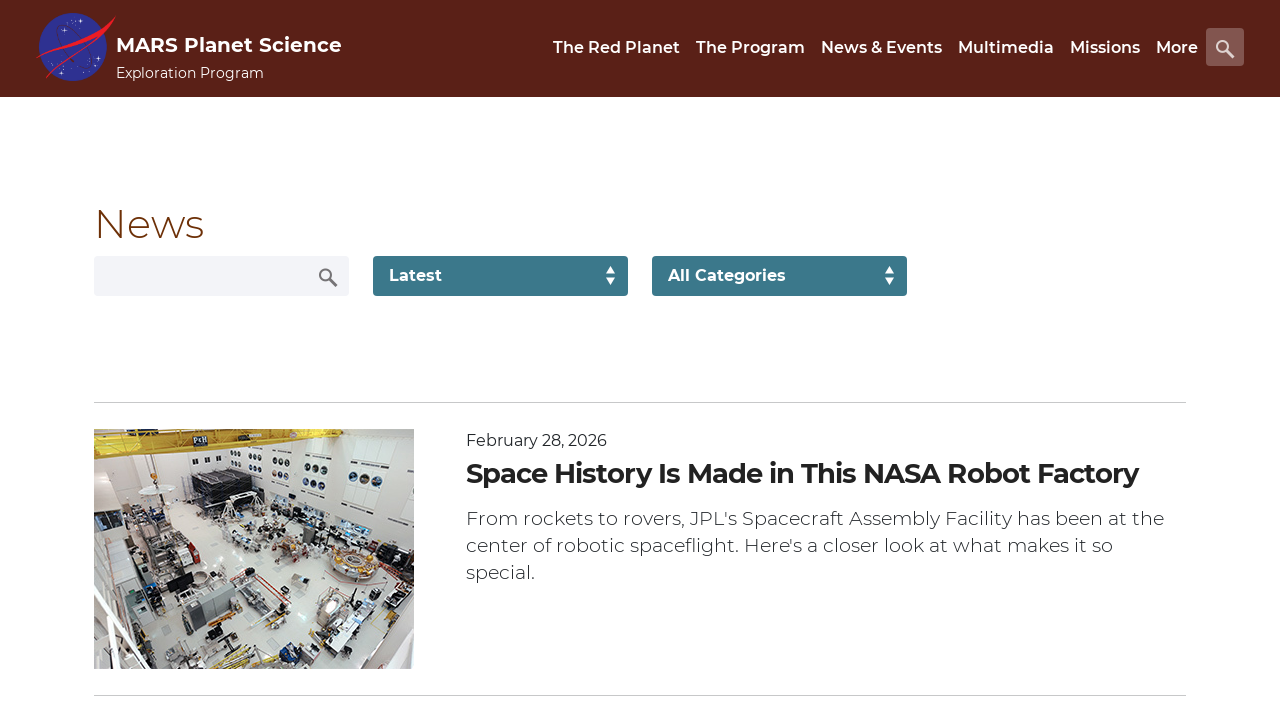

News list content loaded
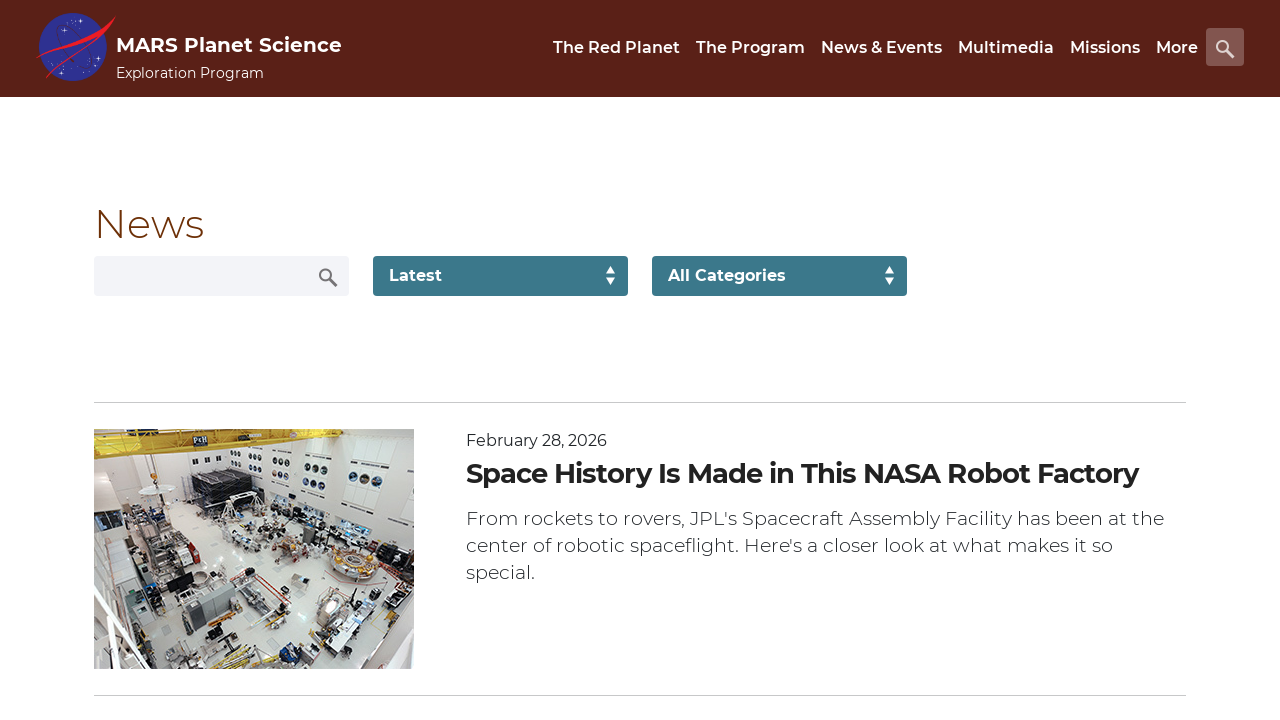

News article titles are present on page
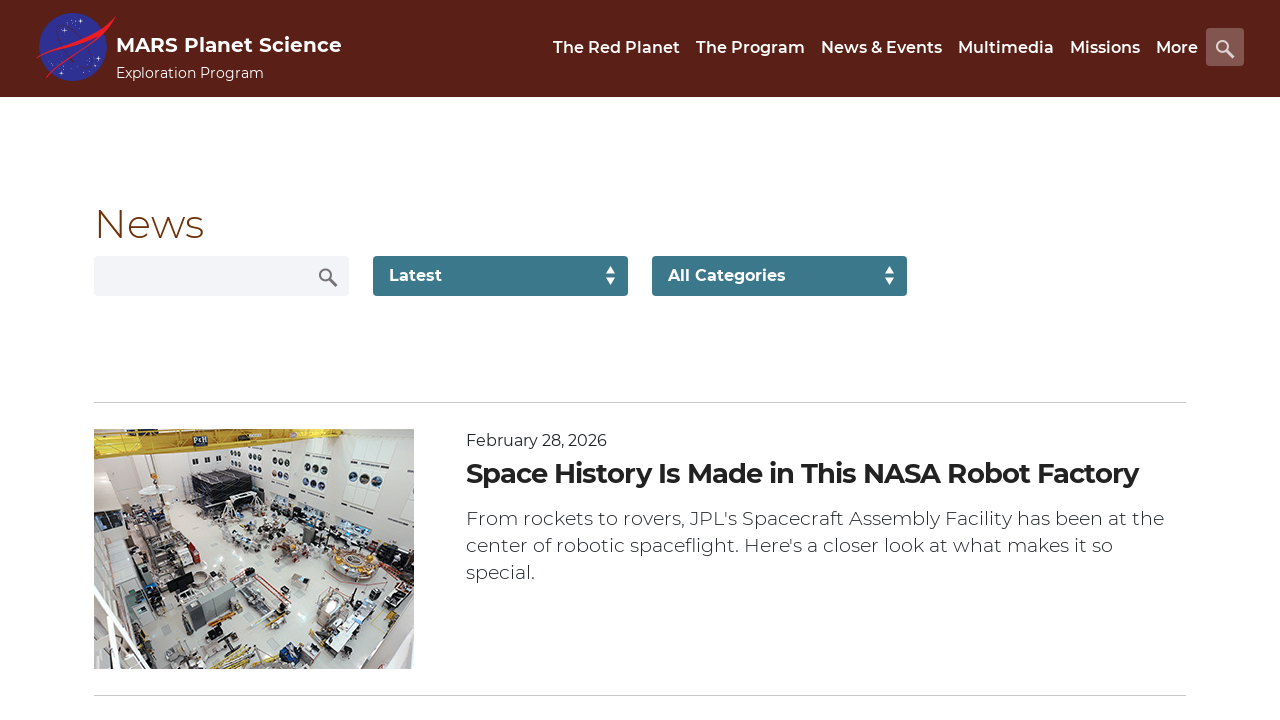

News article teaser bodies are present on page
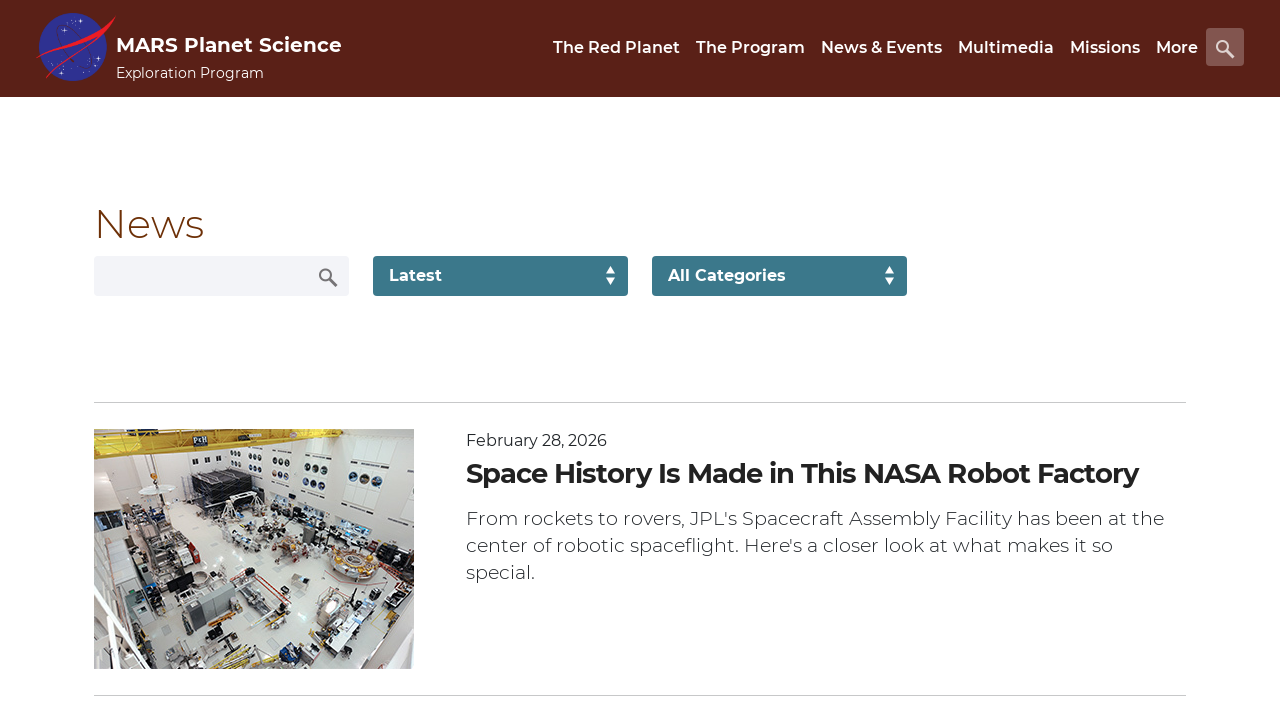

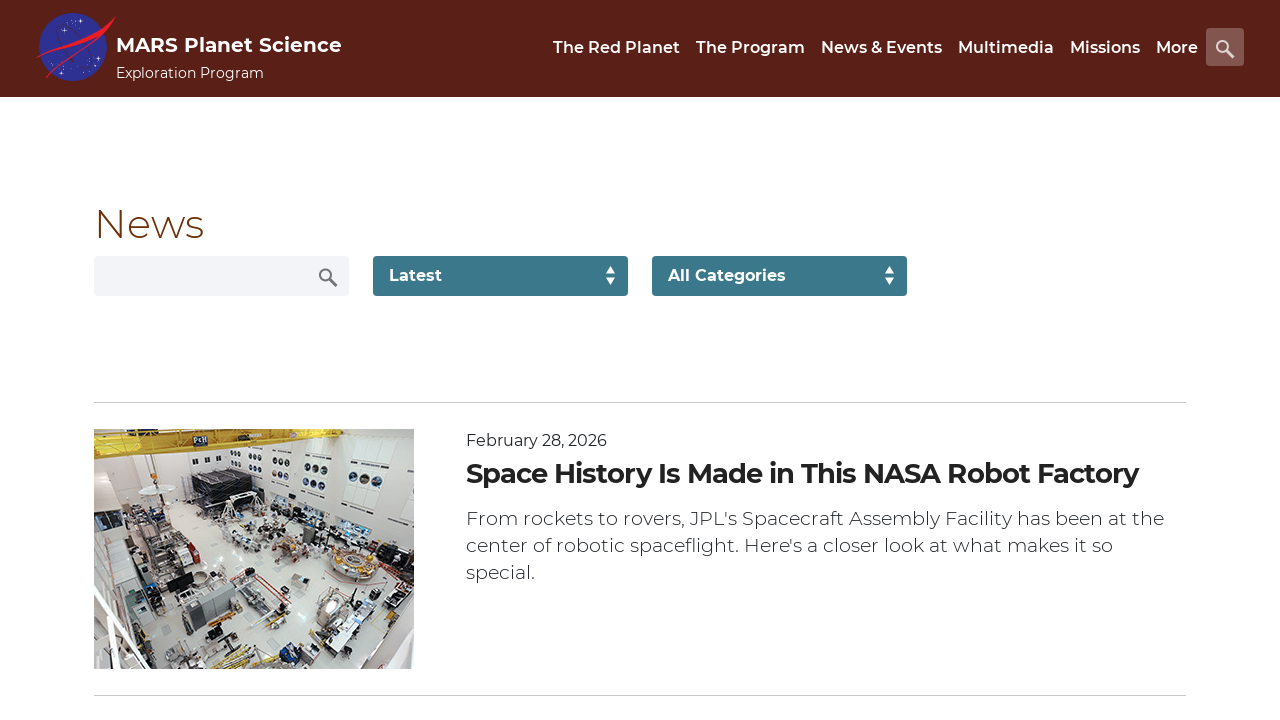